Tests clicking a button by XPath selector and verifying the alert message that appears

Starting URL: https://igorsmasc.github.io/botoes_atividade_selenium/

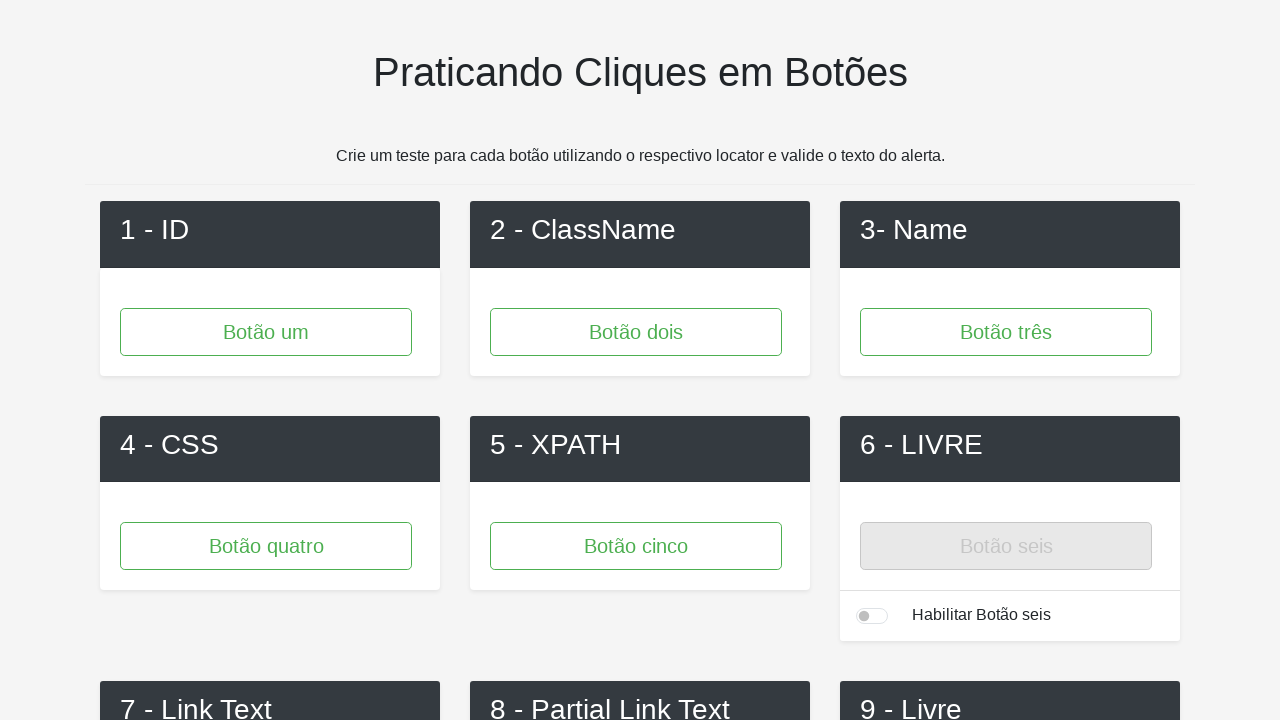

Set up dialog handler to accept alerts
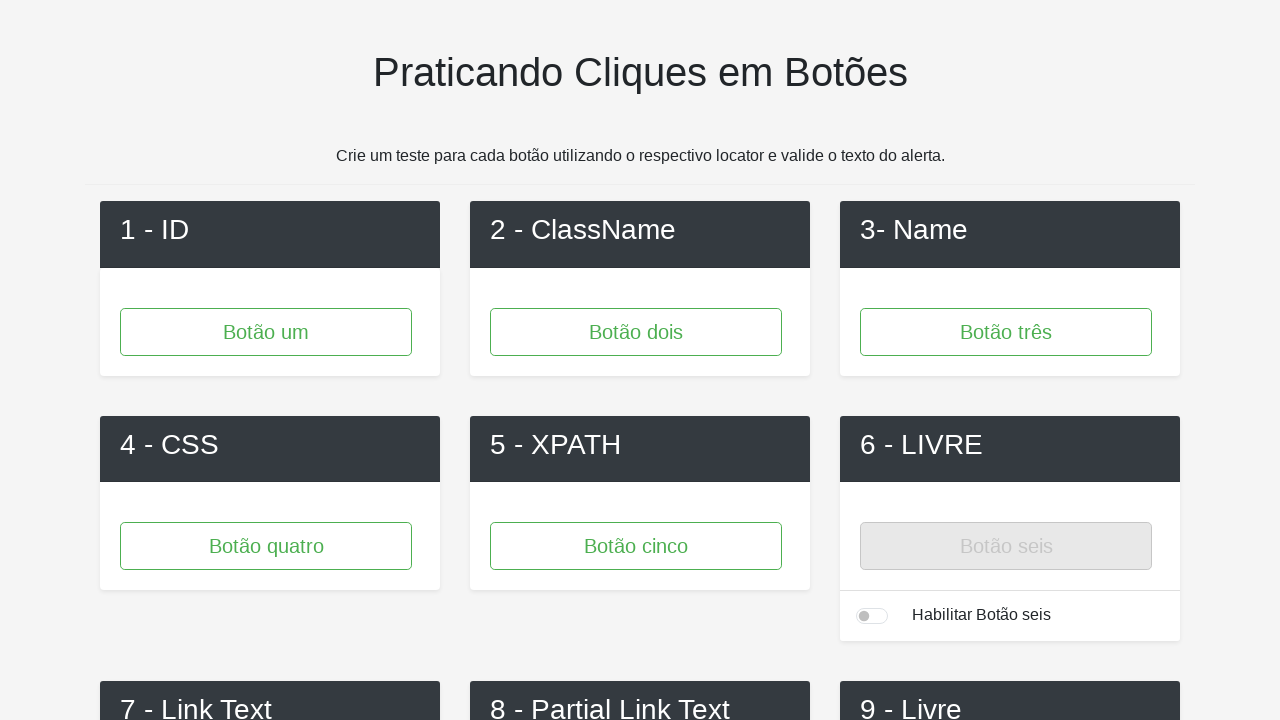

Clicked button with ID 'button5' using XPath equivalent selector at (636, 546) on #button5
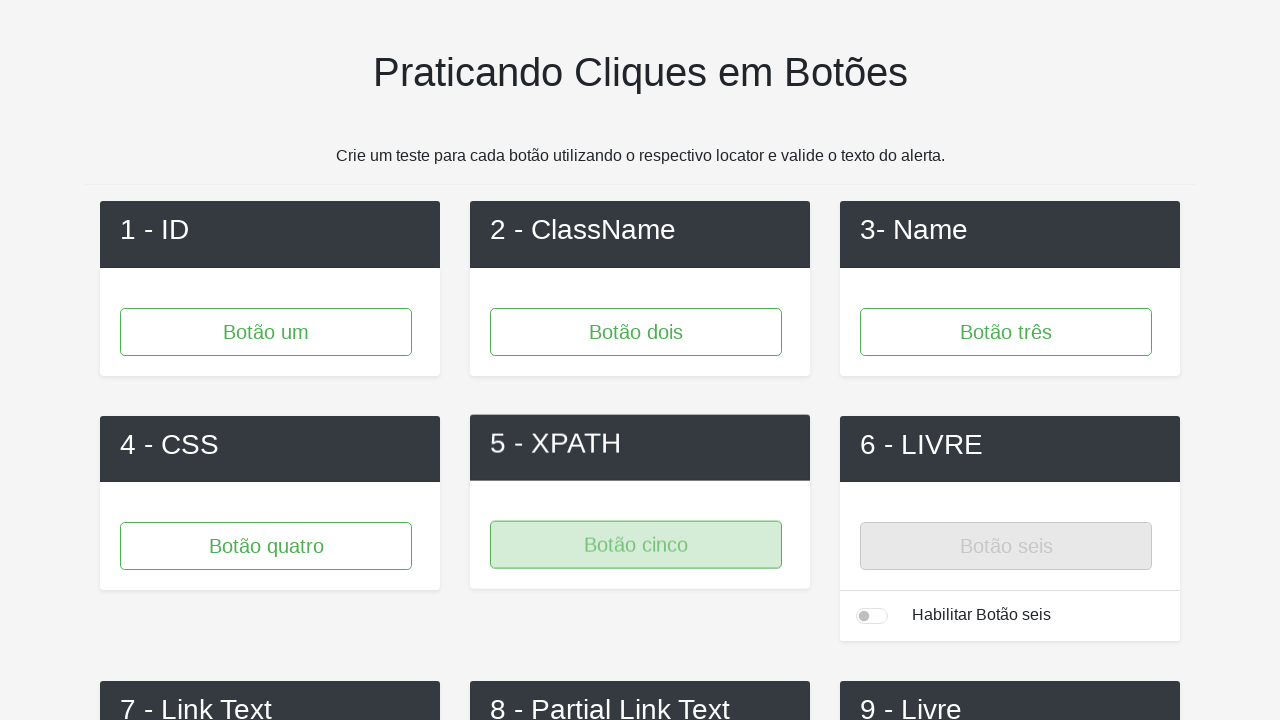

Waited 500ms for alert dialog to be processed
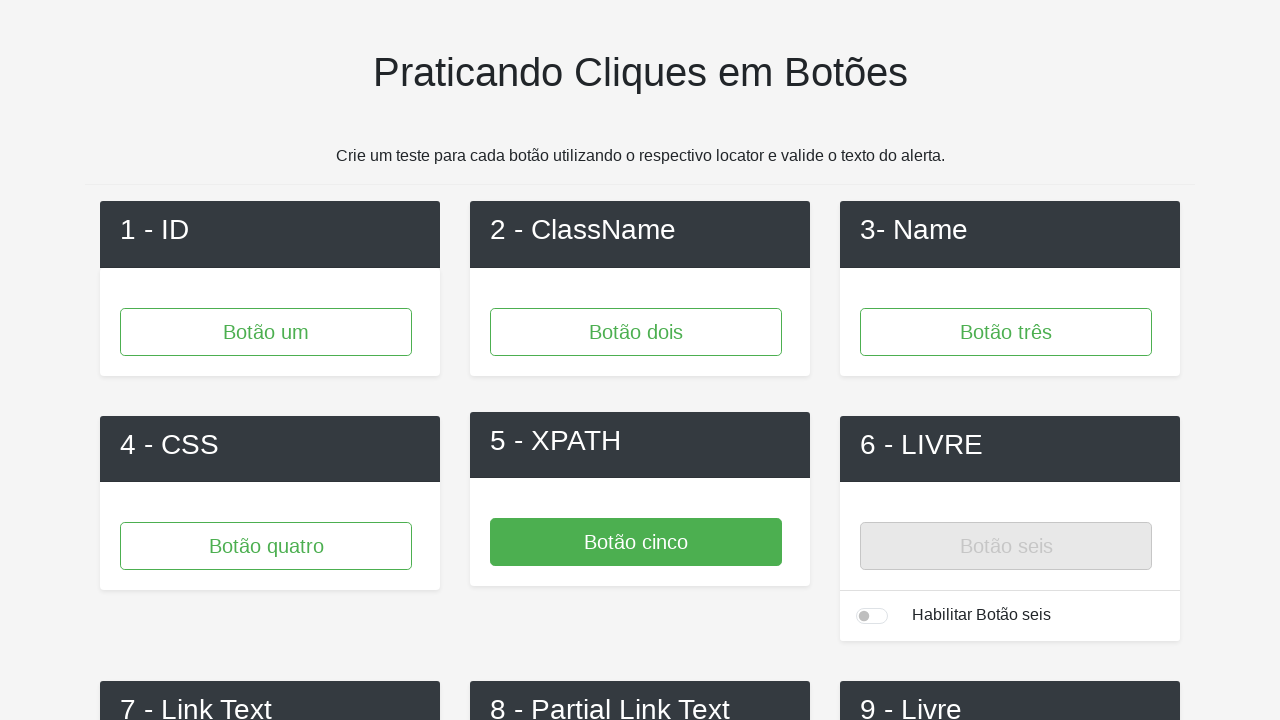

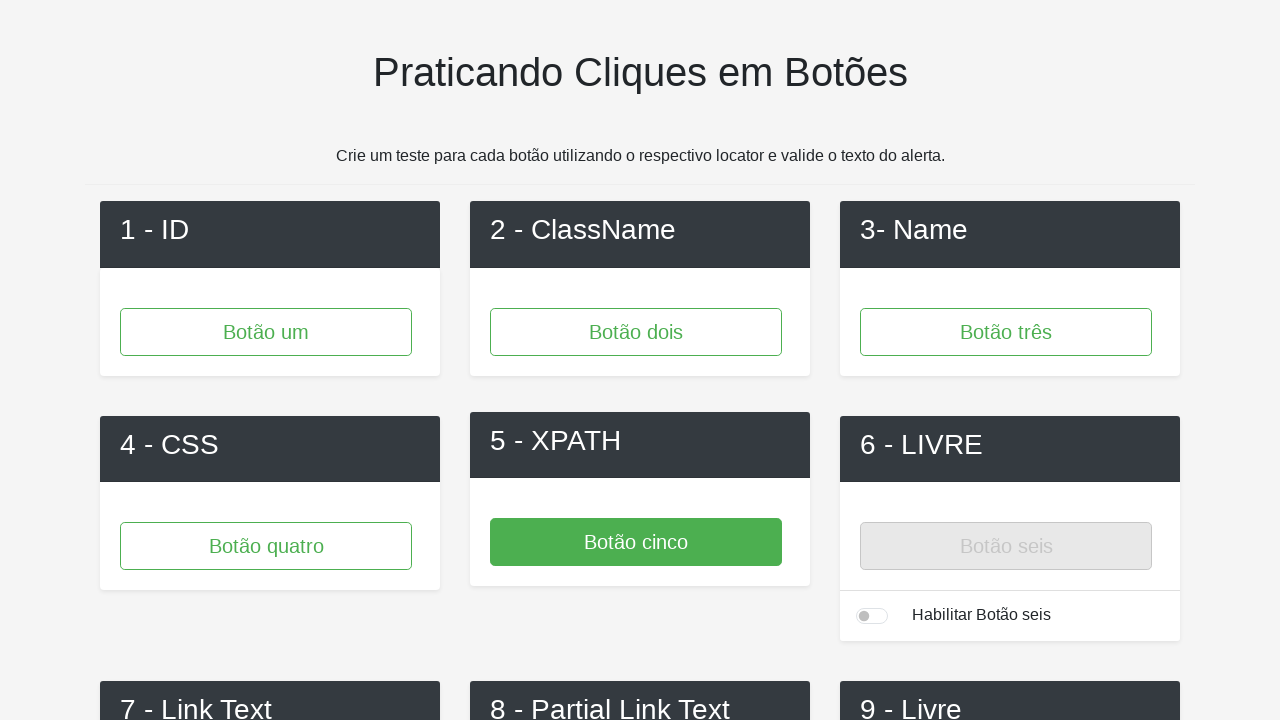